Tests a todo list application by adding two tasks and verifying they appear in the list

Starting URL: https://herziopinto.github.io/lista-de-tarefas/

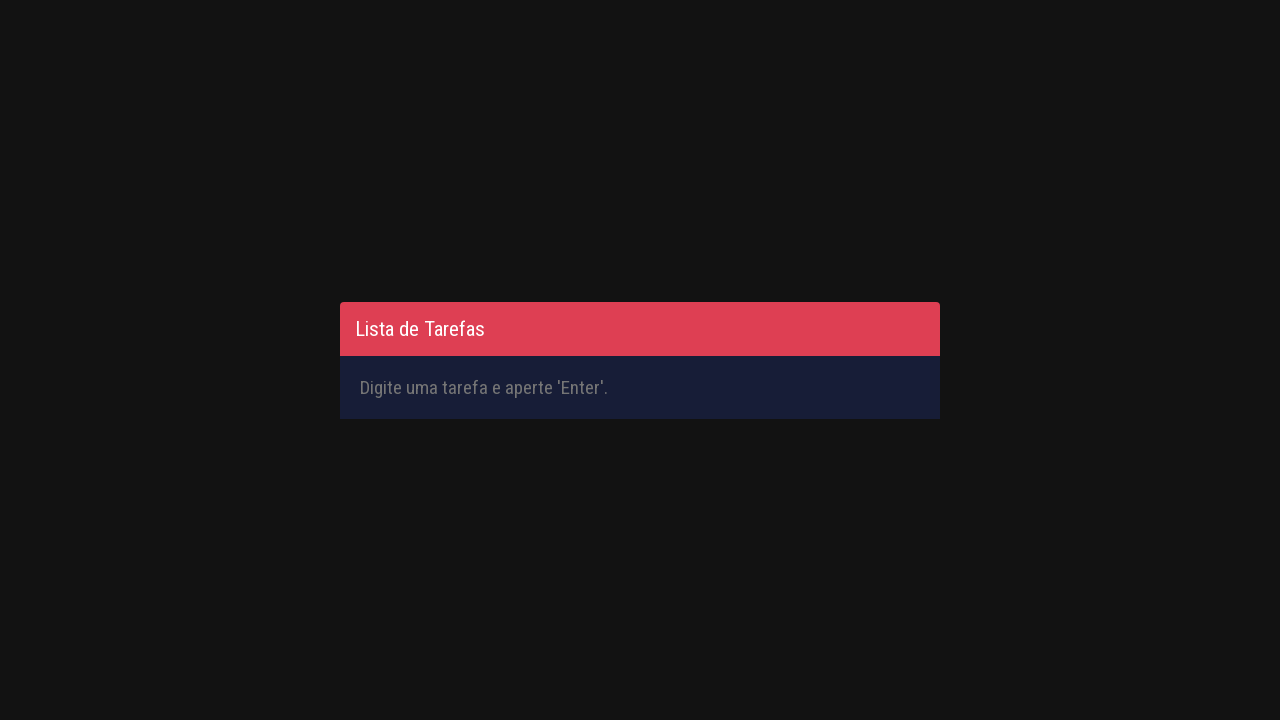

Filled input field with first task 'Learn Selenium' on #inputTask
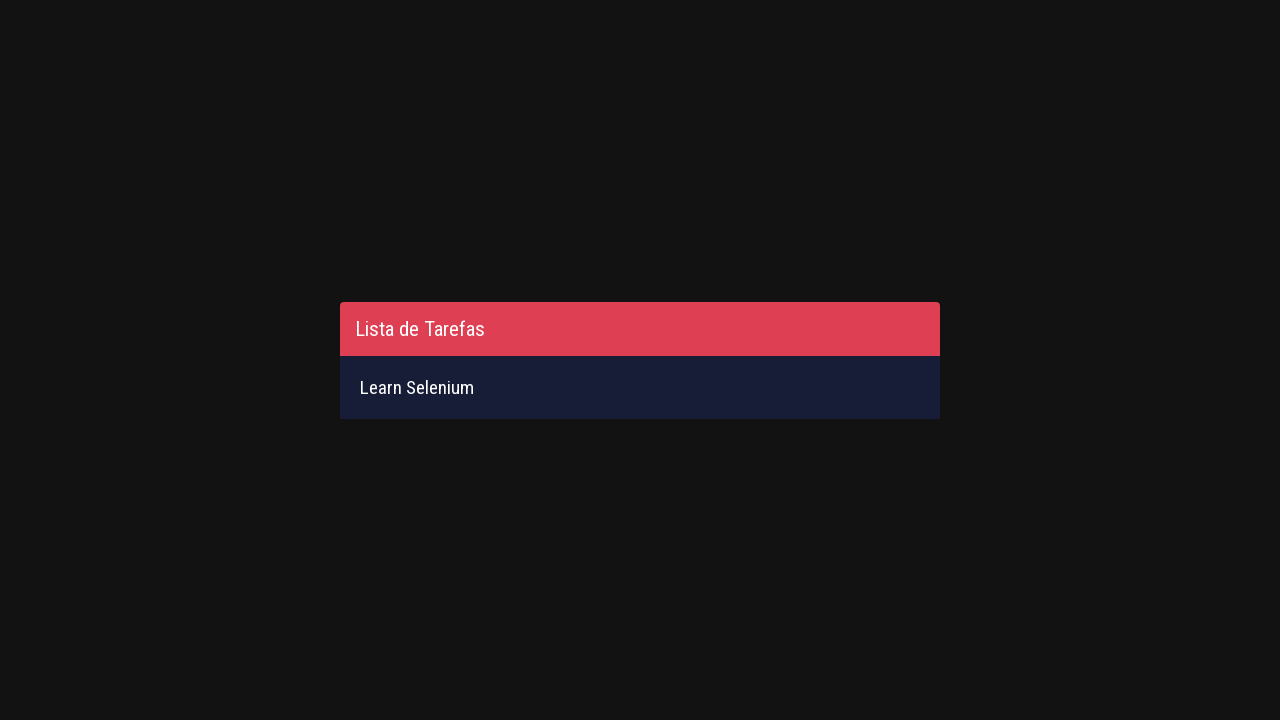

Pressed Enter to add first task on #inputTask
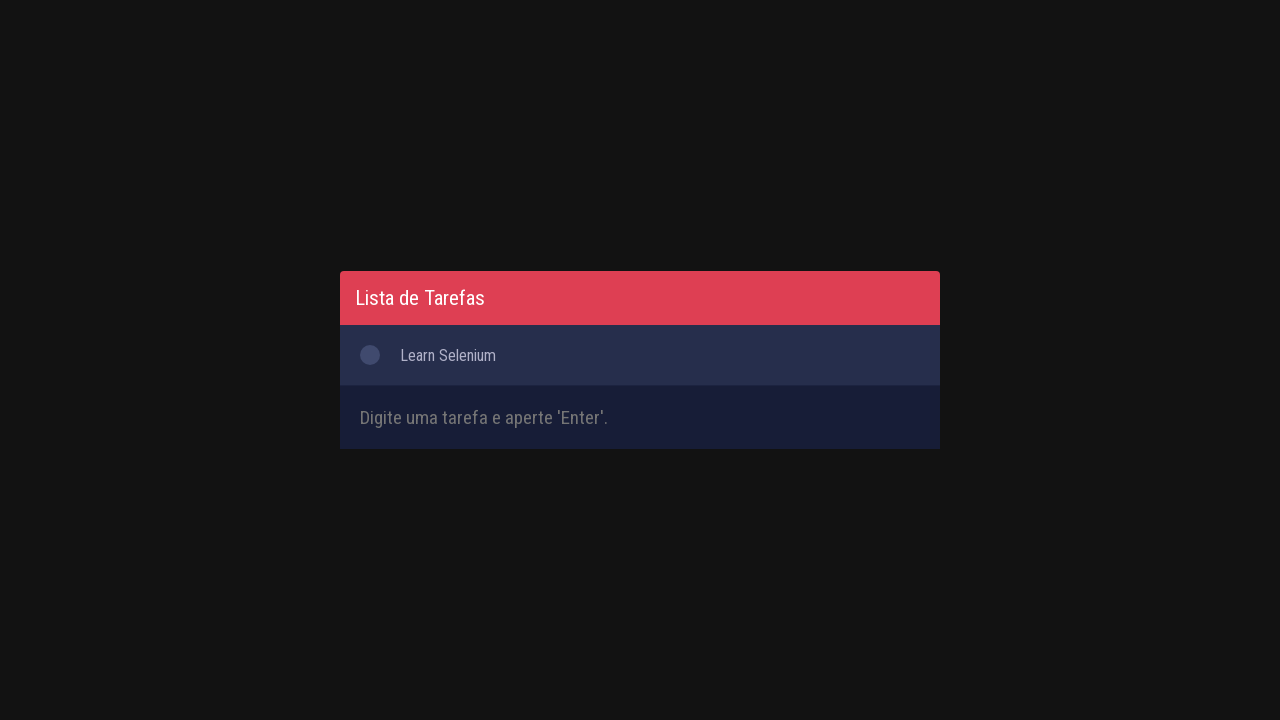

Filled input field with second task 'Learn Cypress' on #inputTask
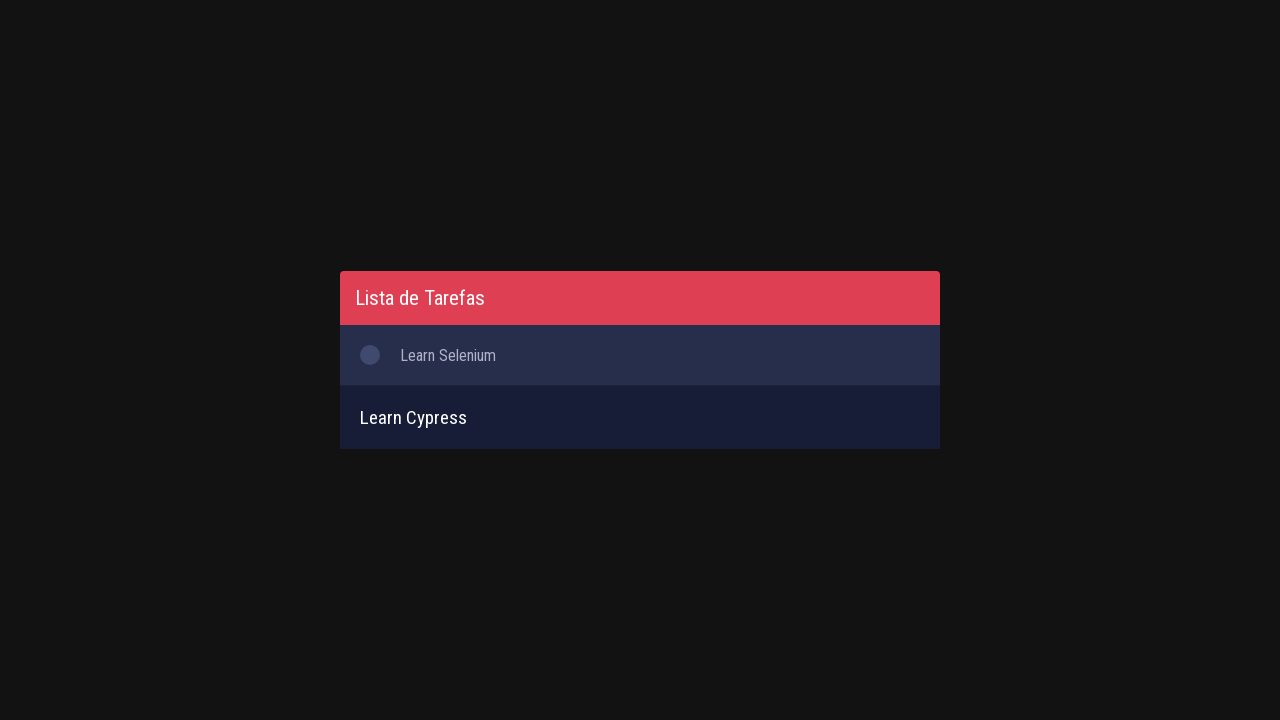

Pressed Enter to add second task on #inputTask
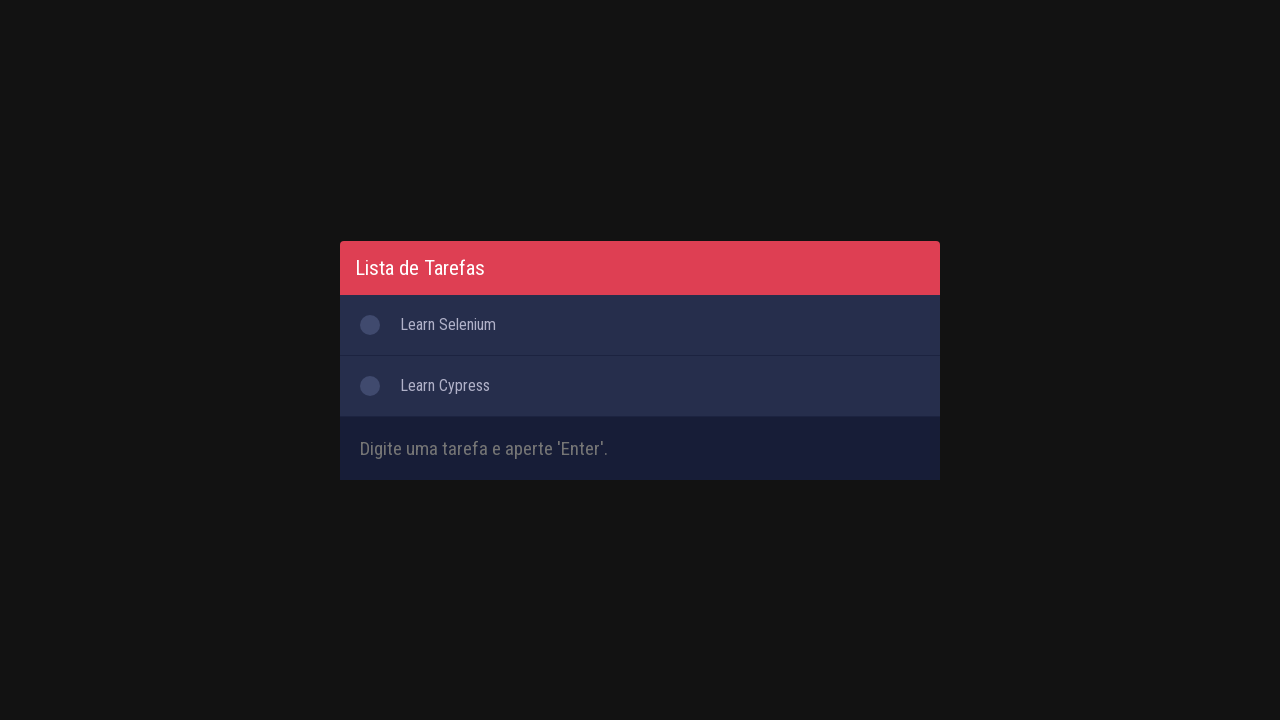

First task appeared in the list
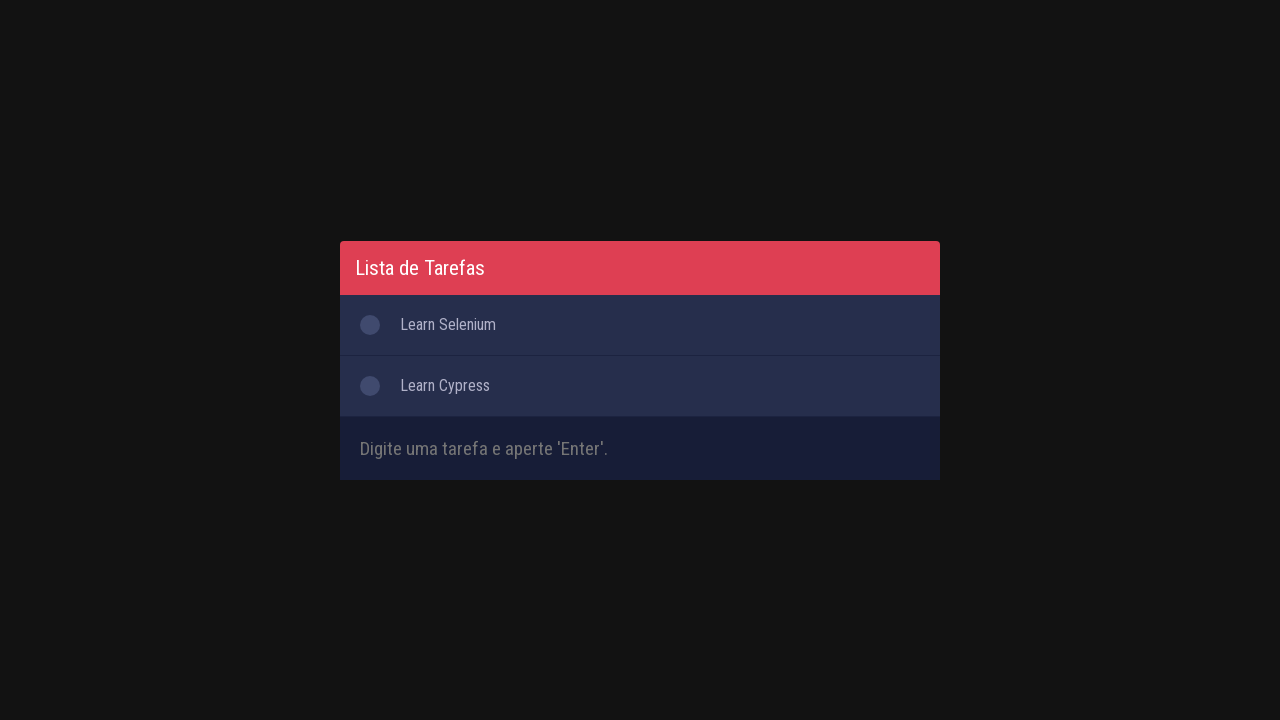

Second task appeared in the list
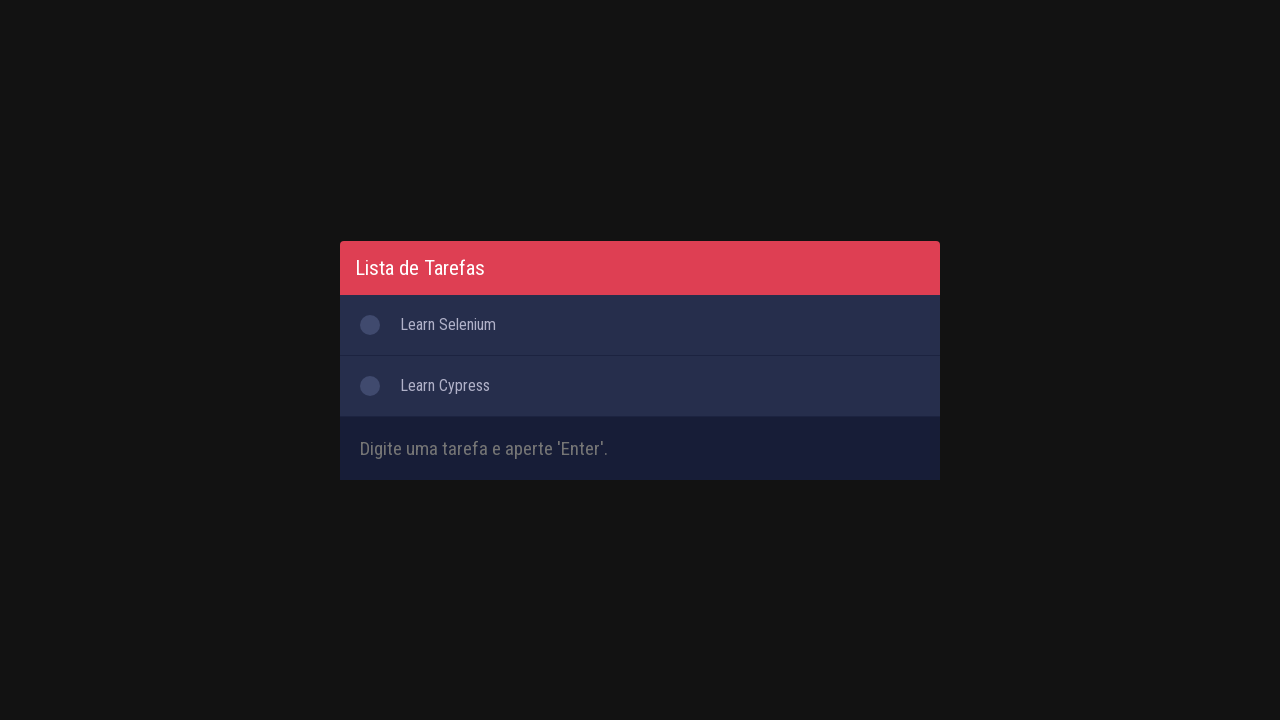

Verified first task text is 'Learn Selenium'
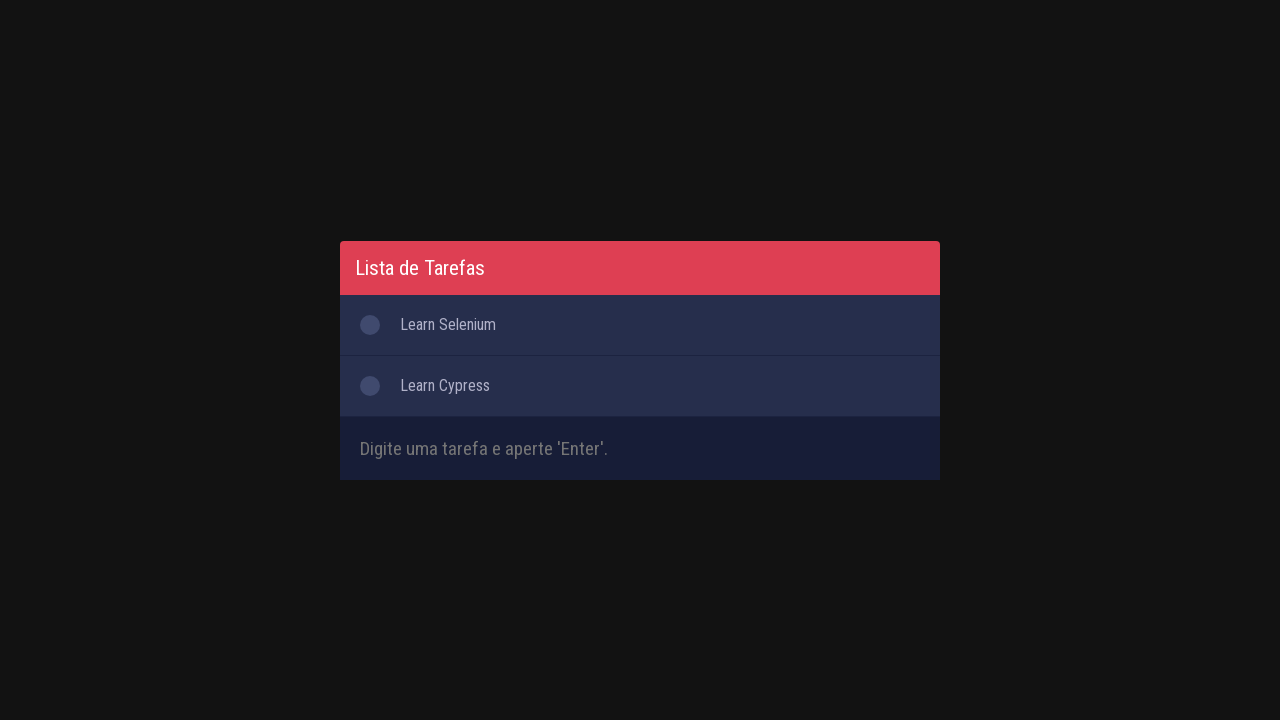

Verified second task text is 'Learn Cypress'
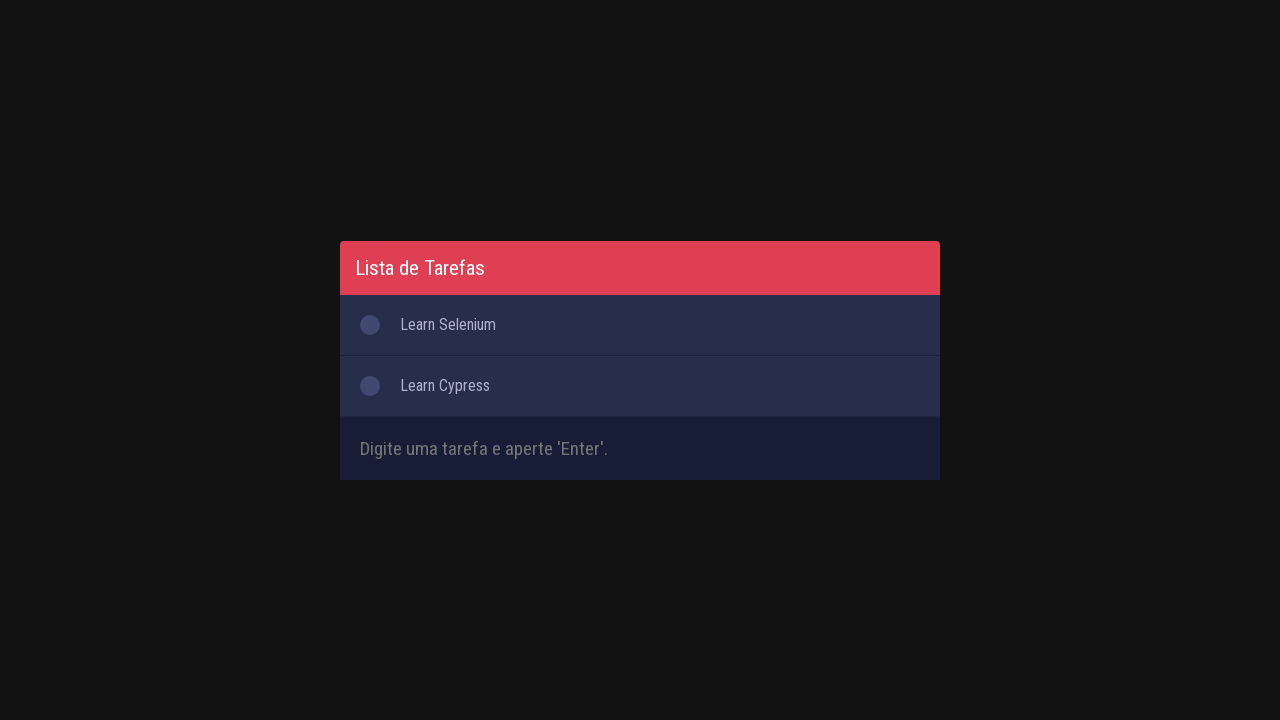

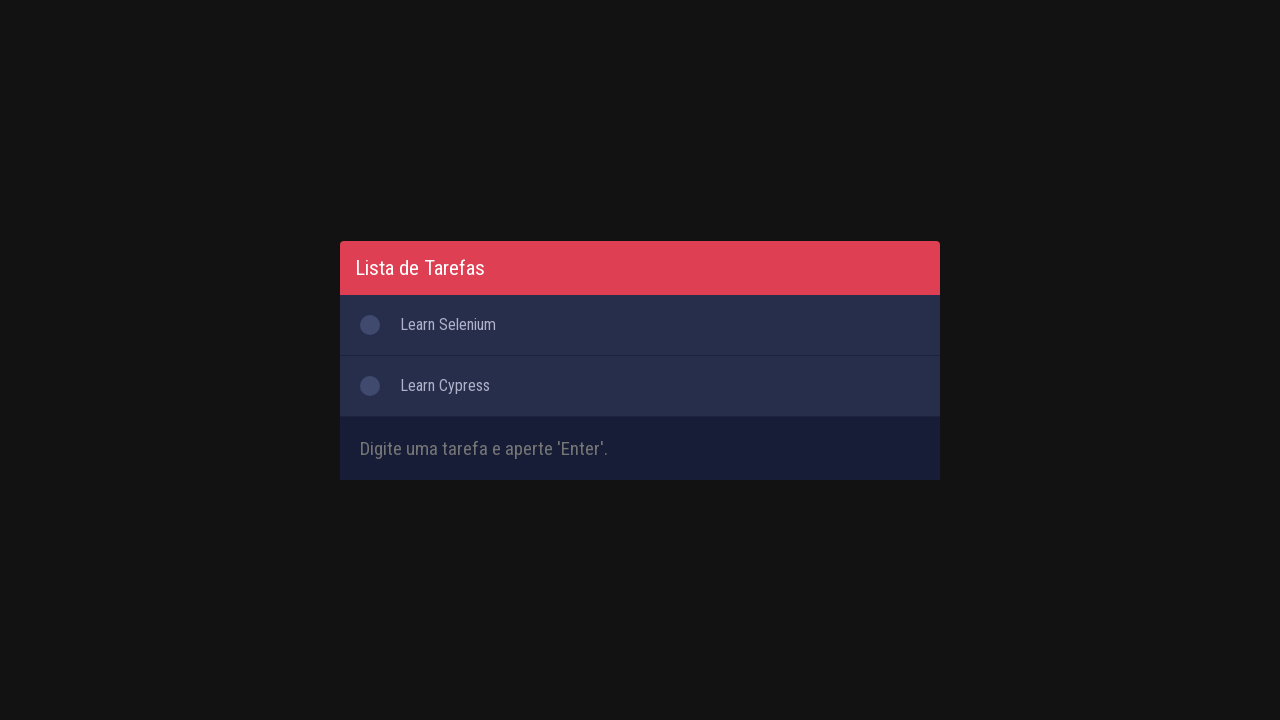